Tests jQuery UI drag and drop functionality by dragging an element and dropping it onto a target area within an iframe

Starting URL: https://jqueryui.com/droppable/

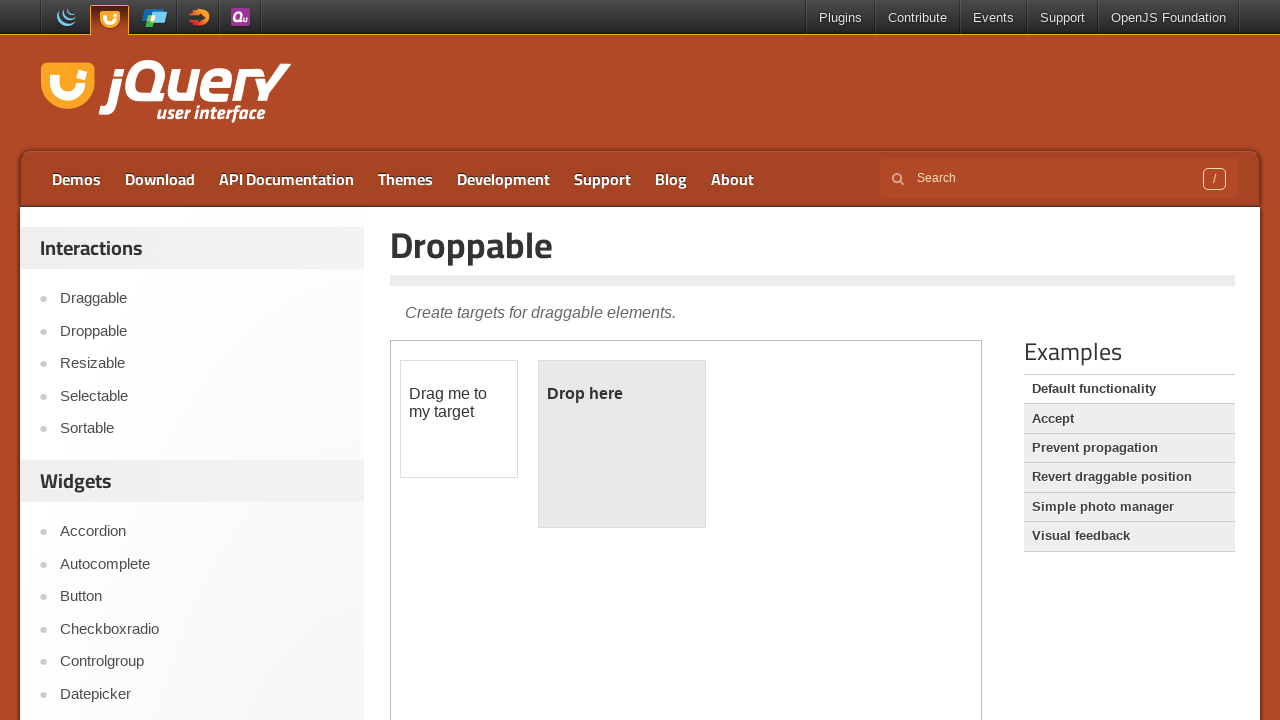

Located the demo iframe
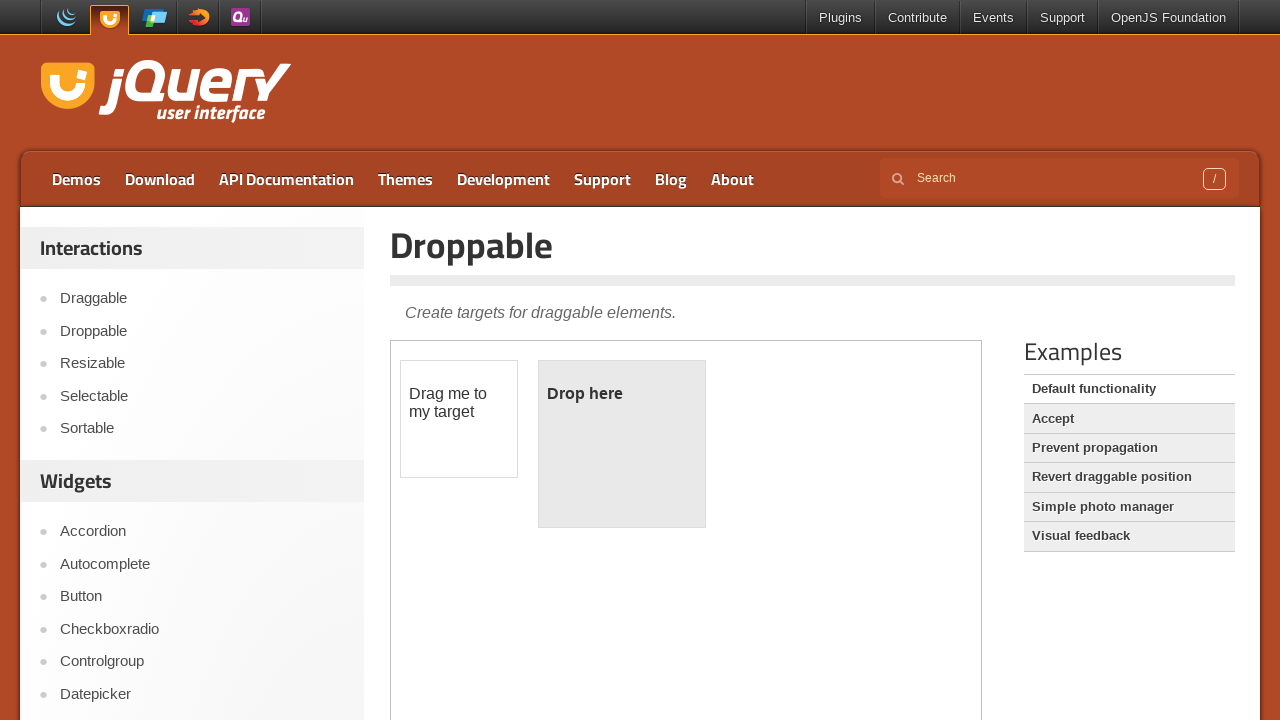

Located the draggable element 'Drag me to my target'
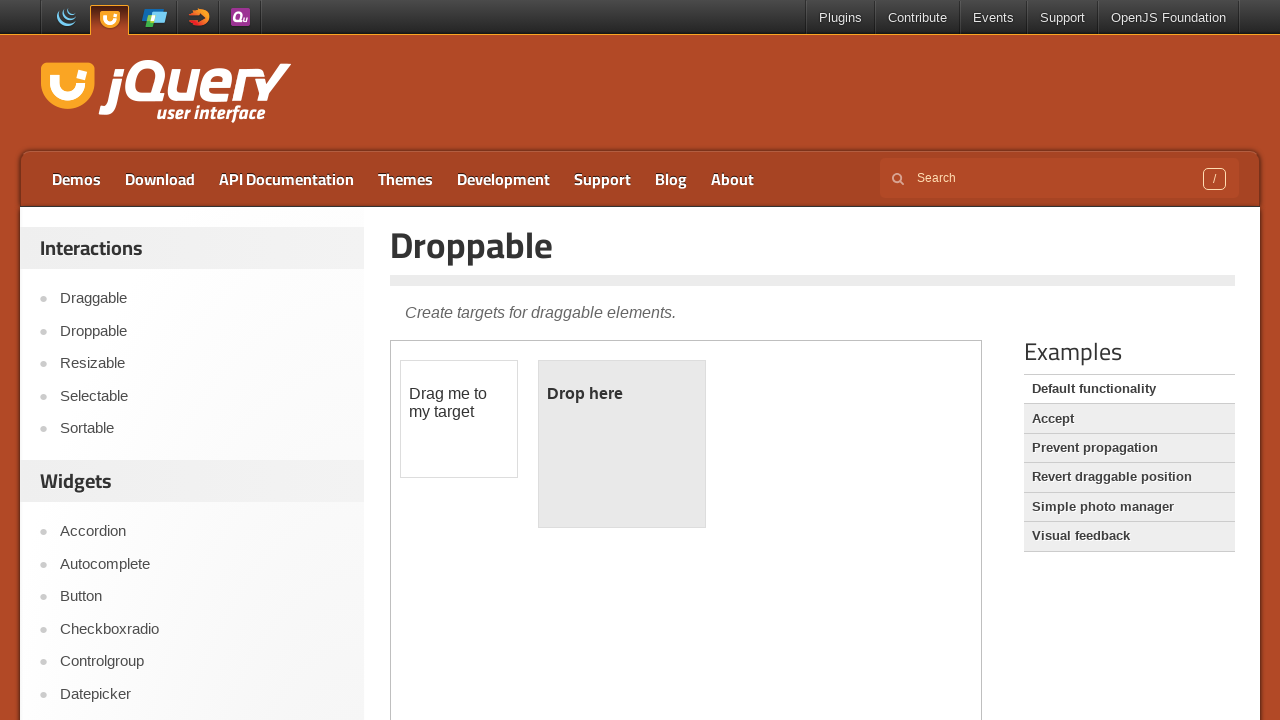

Located the droppable target 'Drop here'
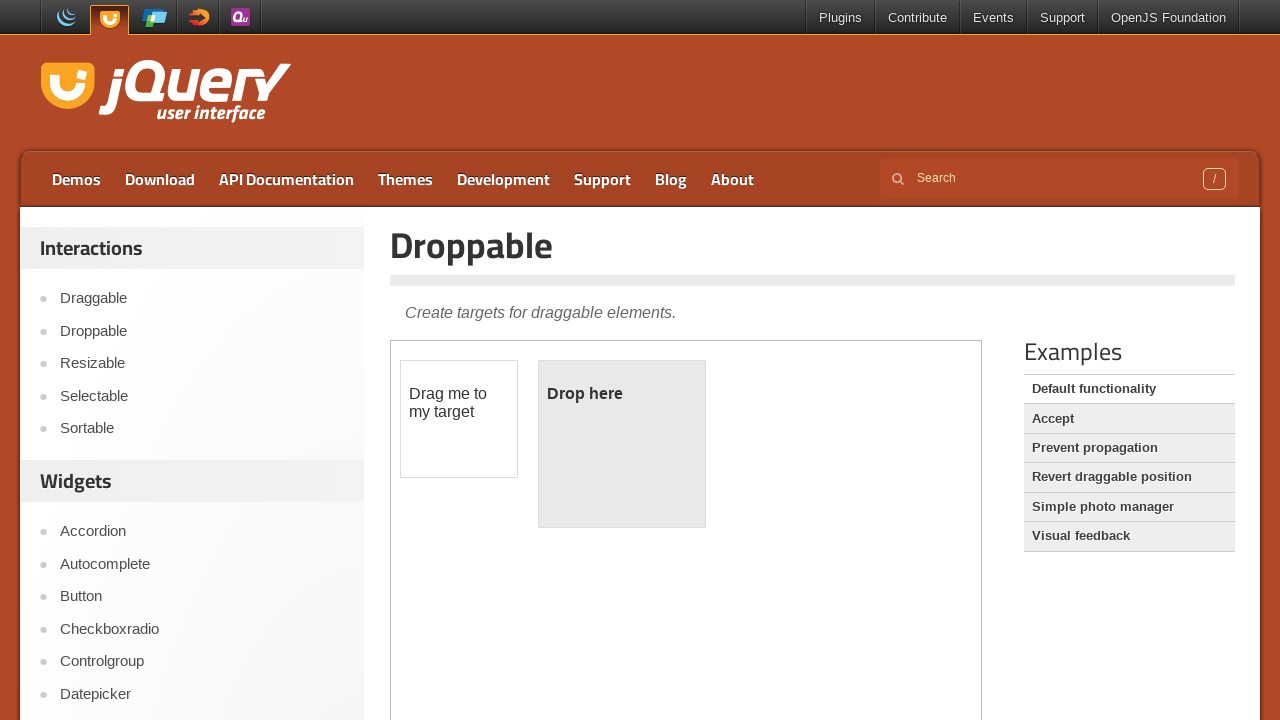

Dragged 'Drag me to my target' element onto the 'Drop here' target area at (622, 394)
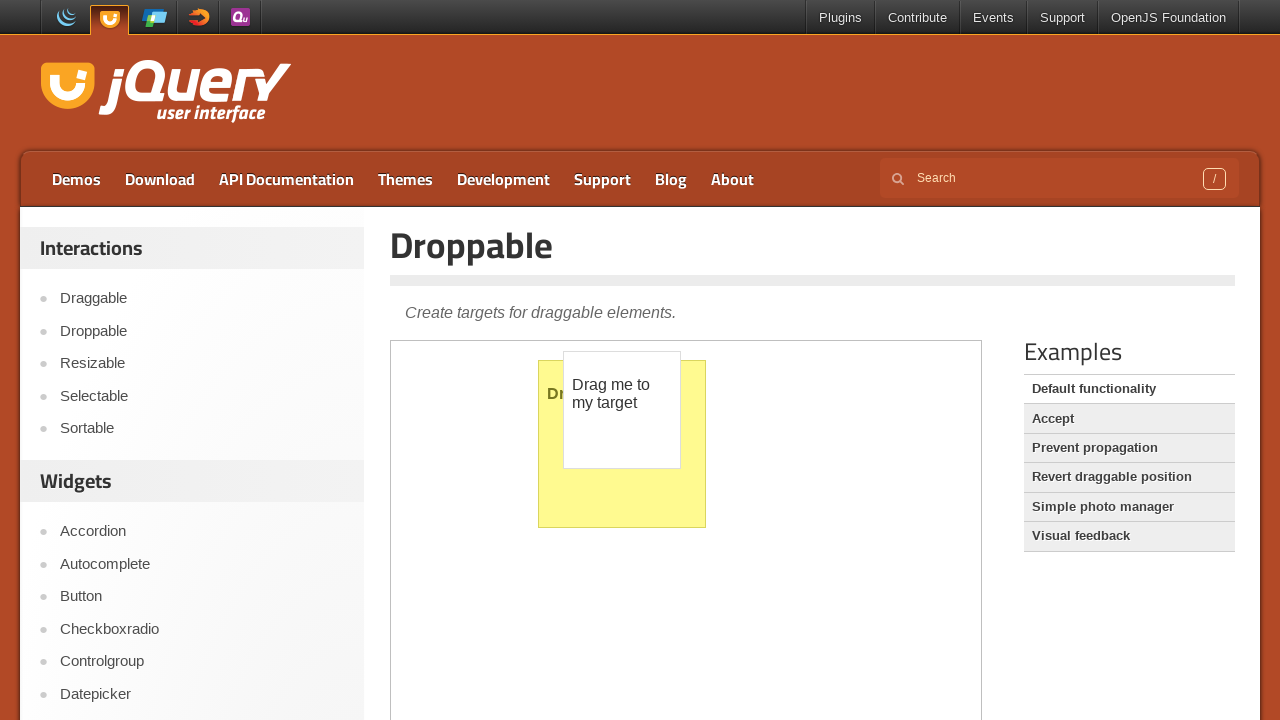

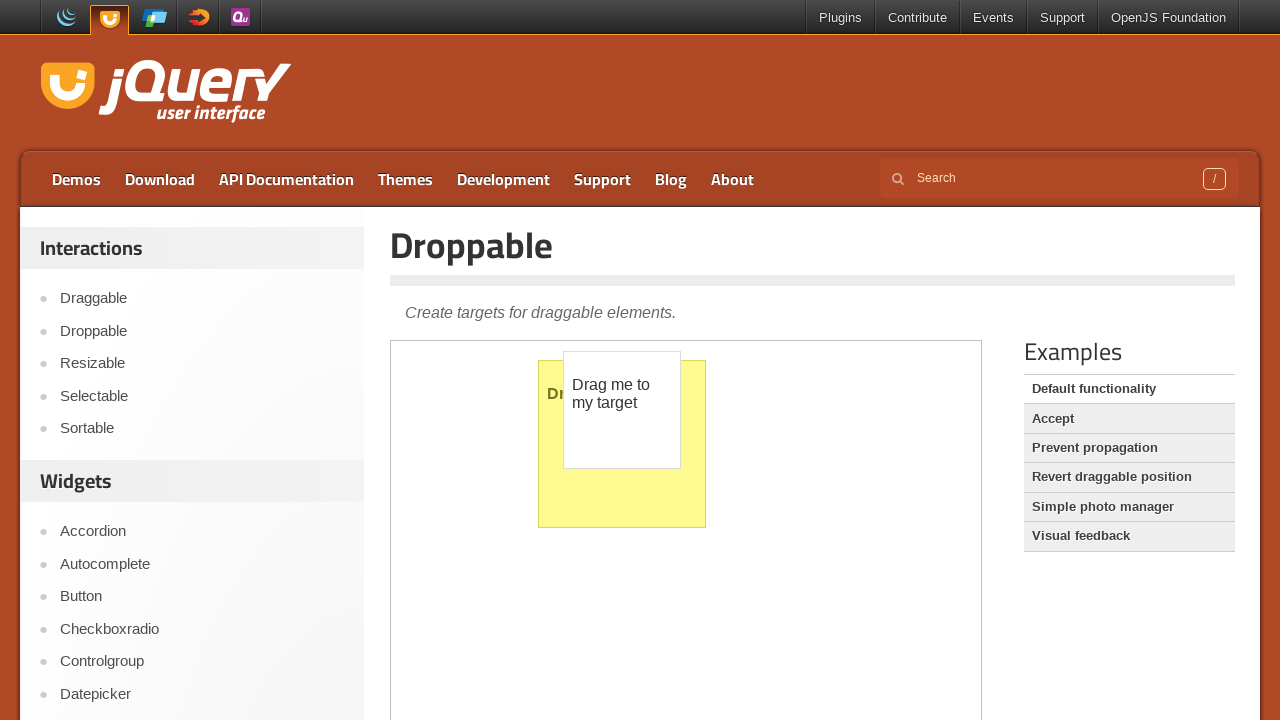